Tests mouse hover interaction on the Services menu and clicks on the Application Engineering submenu item

Starting URL: https://www.truglobal.com/

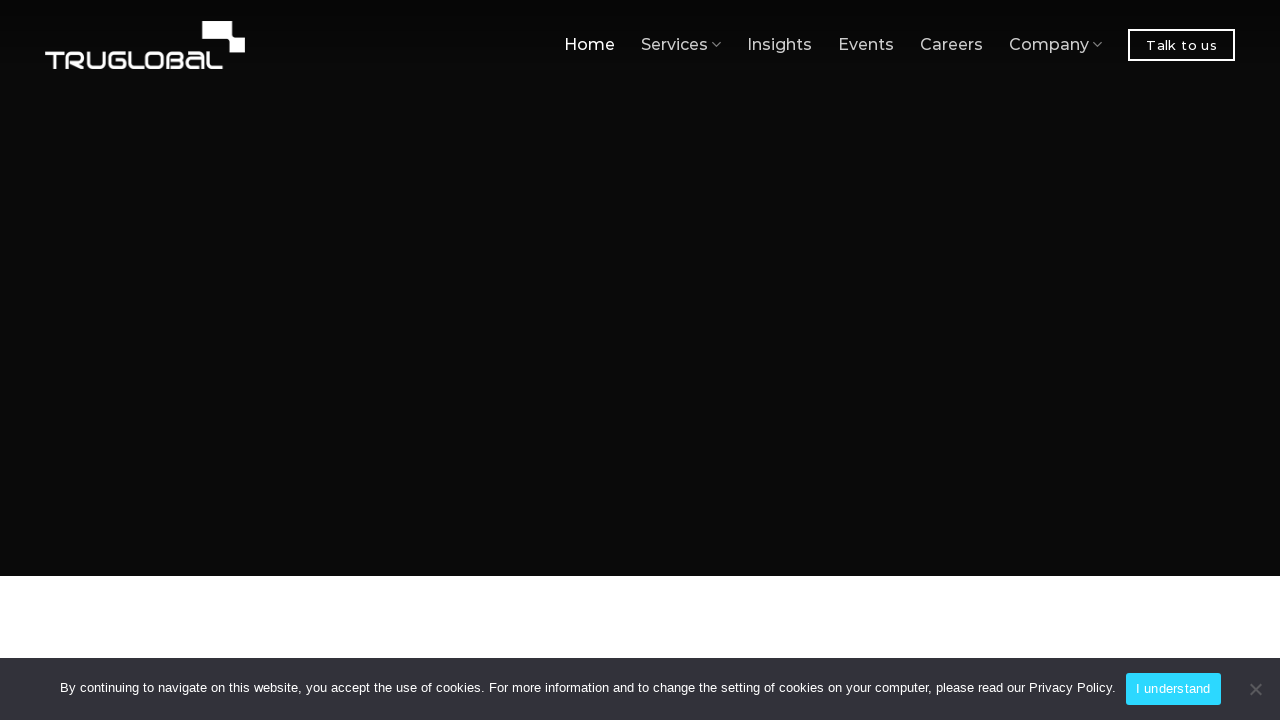

Hovered over Services menu to reveal dropdown at (681, 45) on a:has-text('Services')
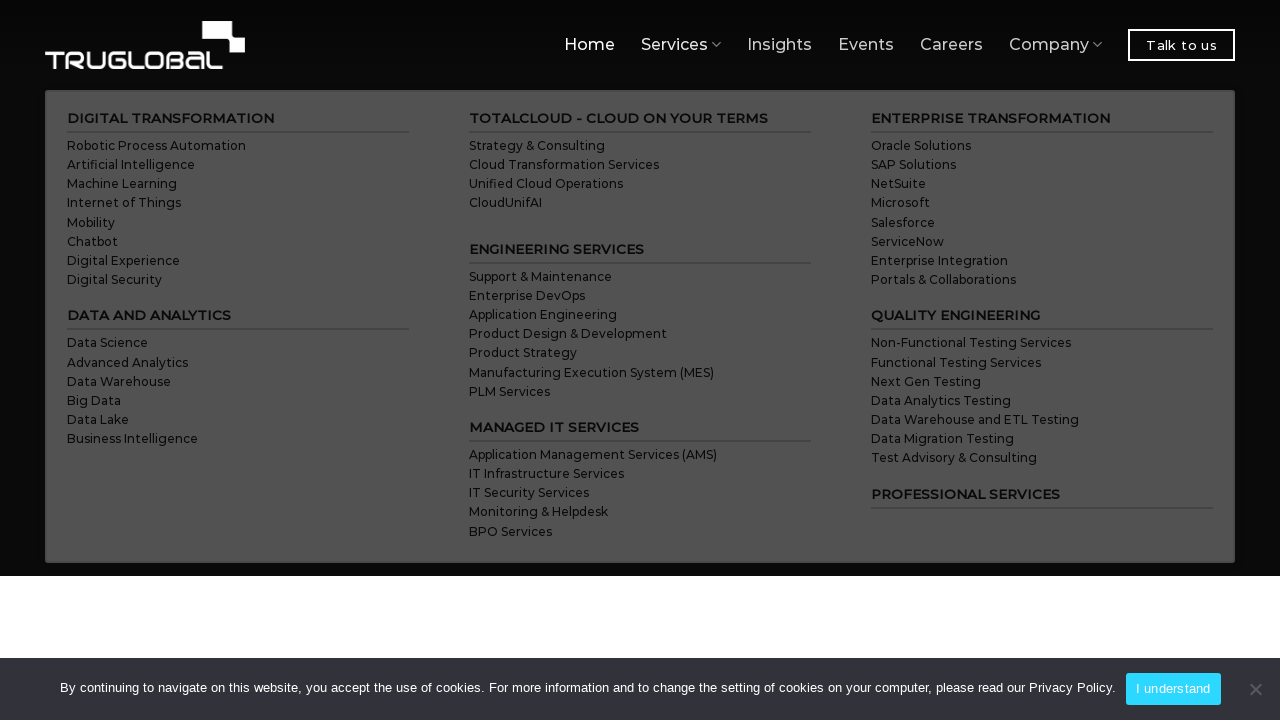

Clicked on Application Engineering submenu item at (543, 314) on a:has-text('Application Engineering')
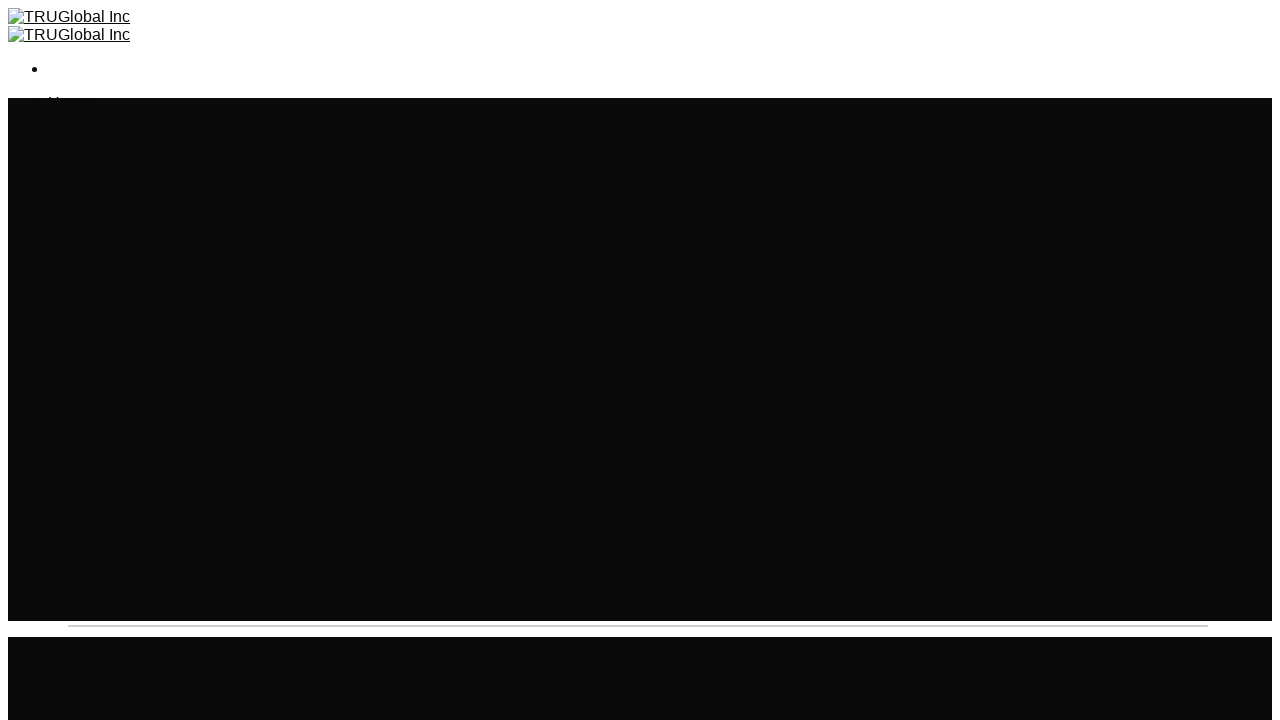

Waited for page to reach domcontentloaded state
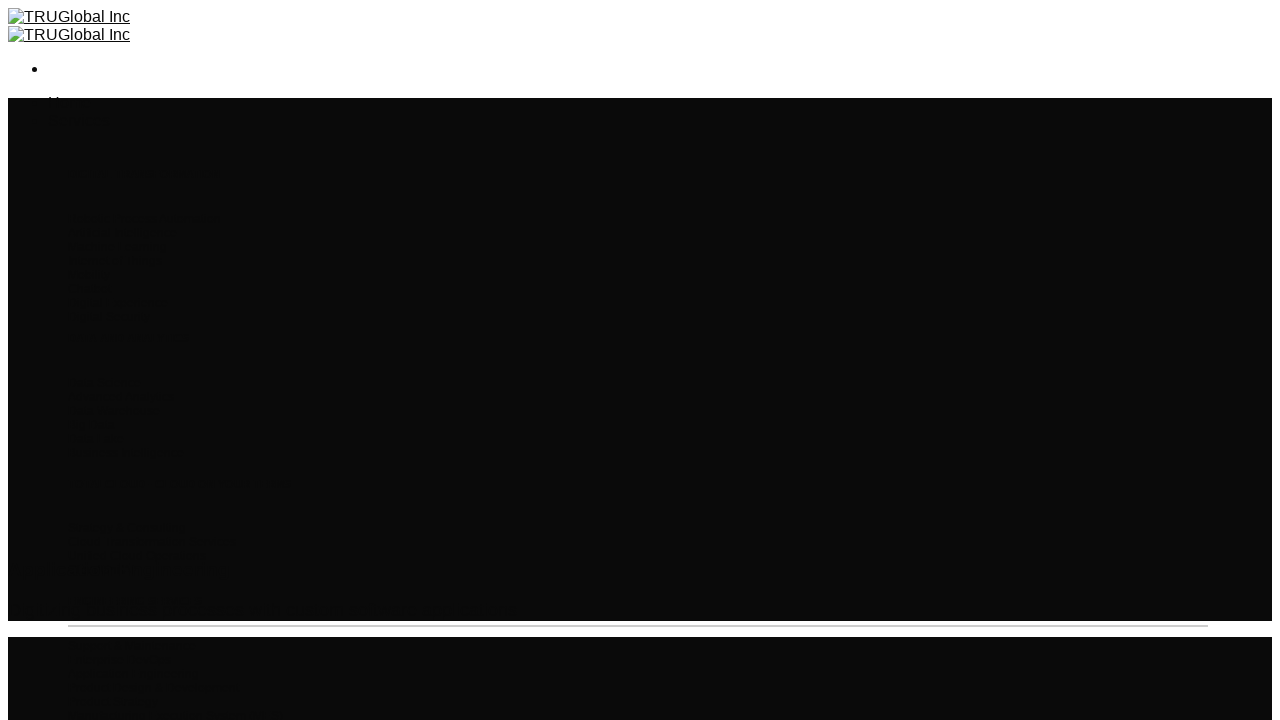

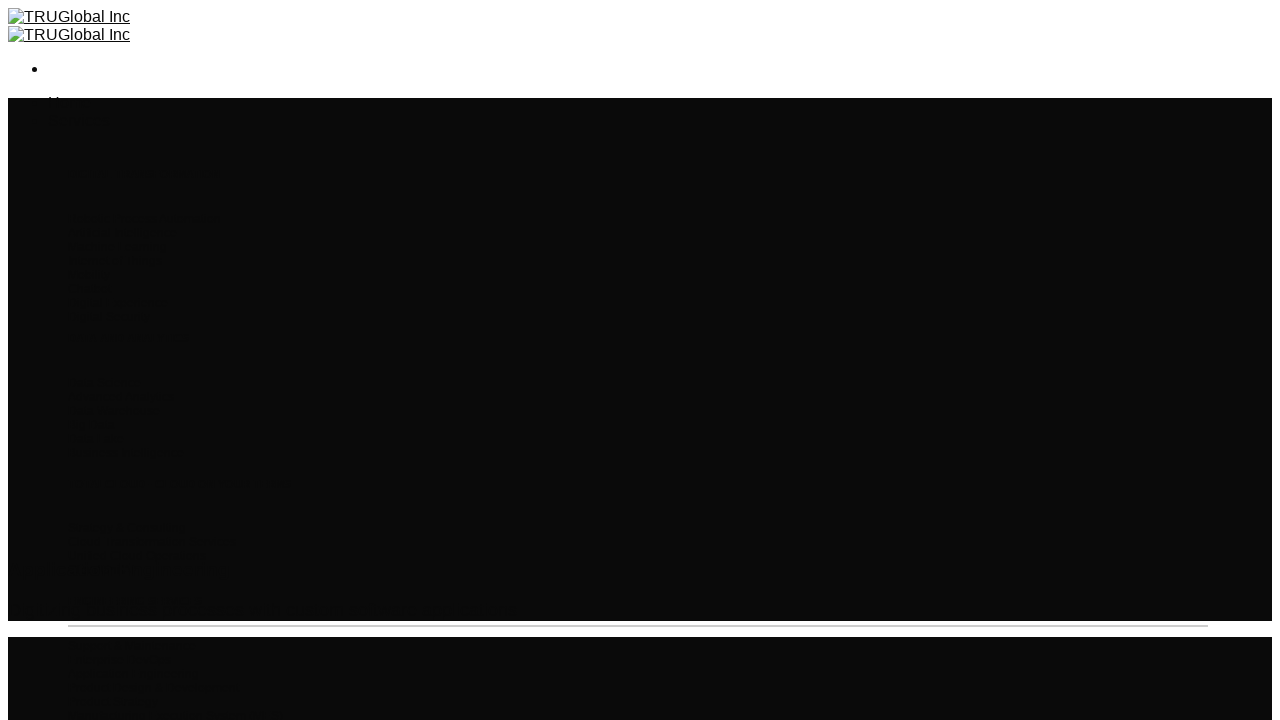